Tests alert functionality by entering a name in a form field, clicking an alert button, verifying the alert text contains the name, and accepting the alert

Starting URL: https://rahulshettyacademy.com/AutomationPractice/

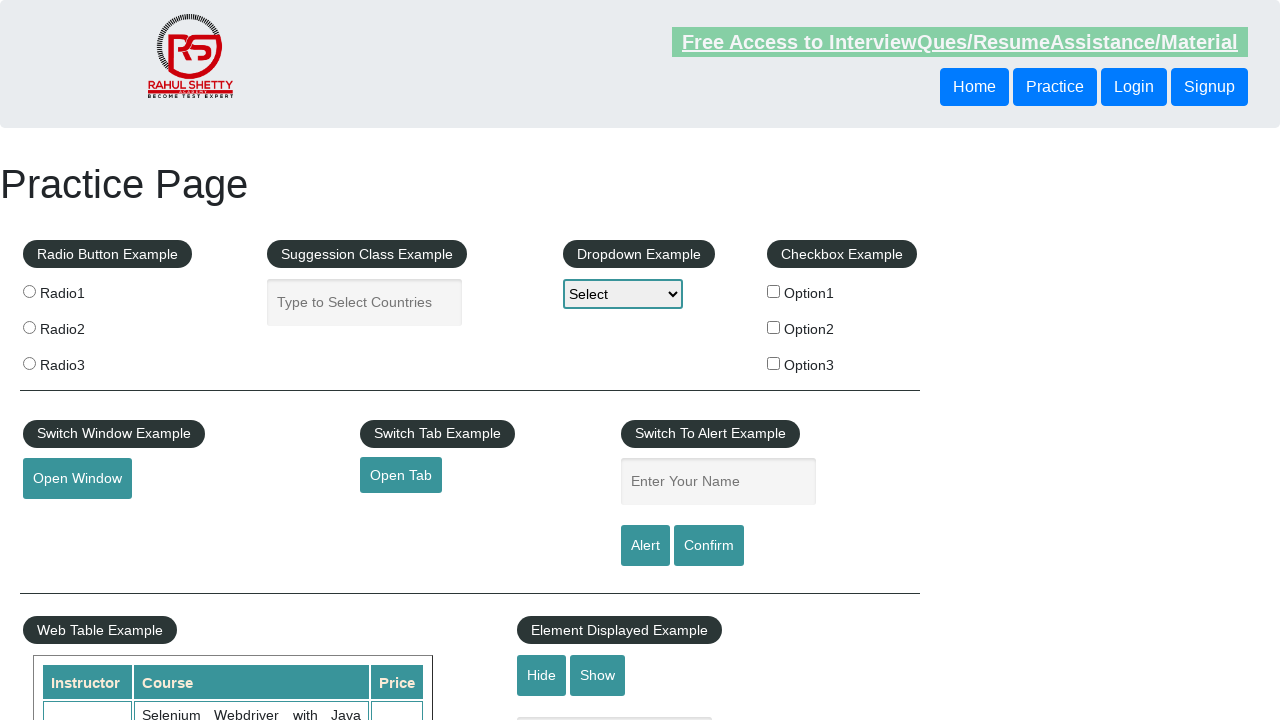

Filled name field with 'Andrei' on #name
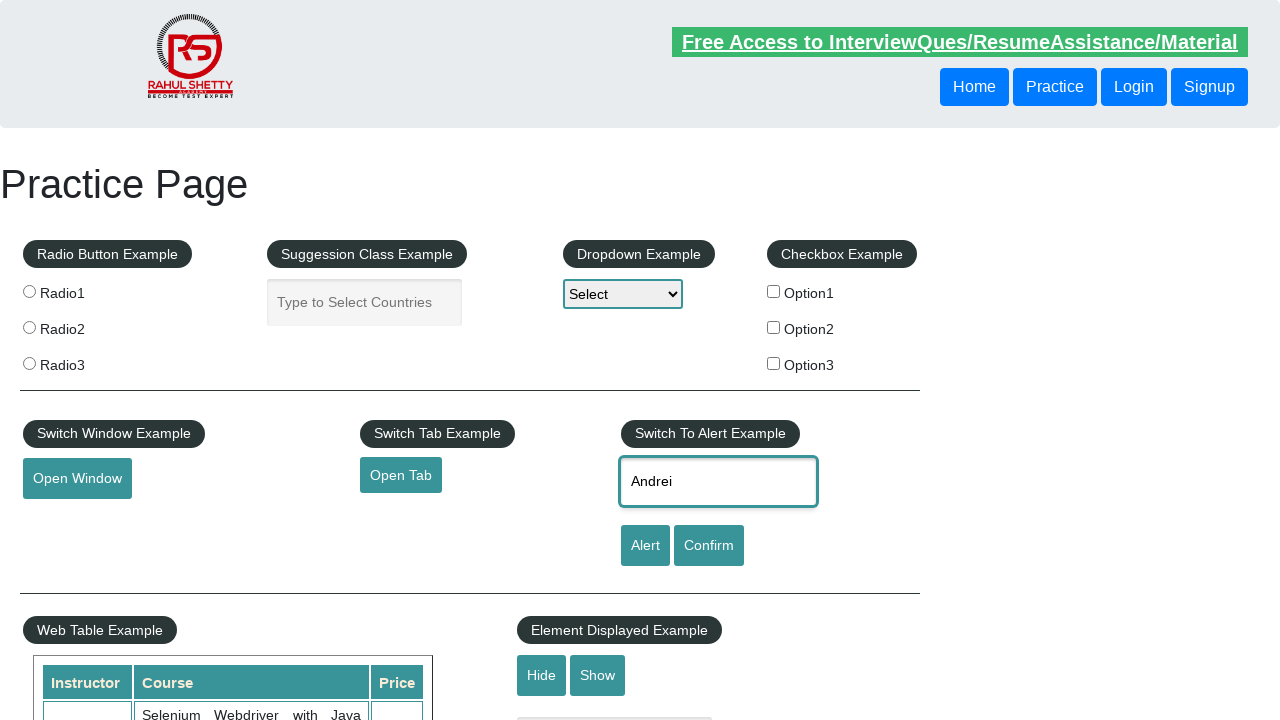

Clicked alert button at (645, 546) on #alertbtn
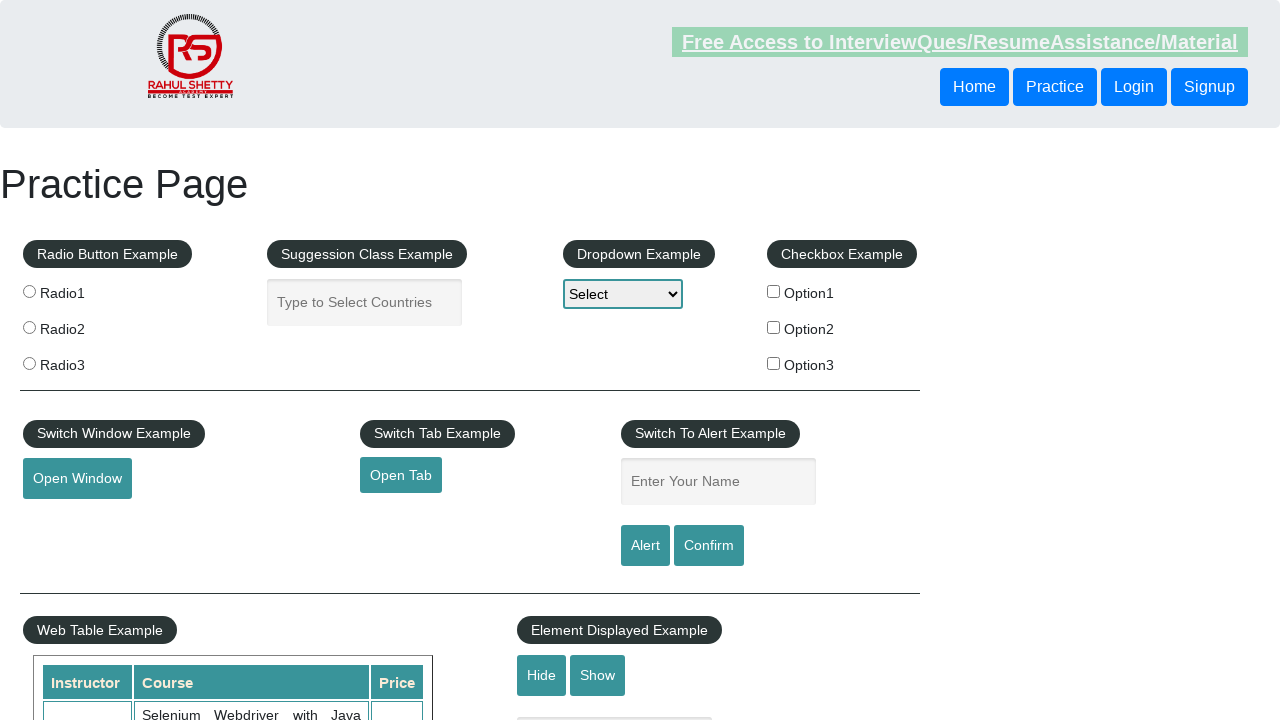

Set up initial dialog handler to accept alerts
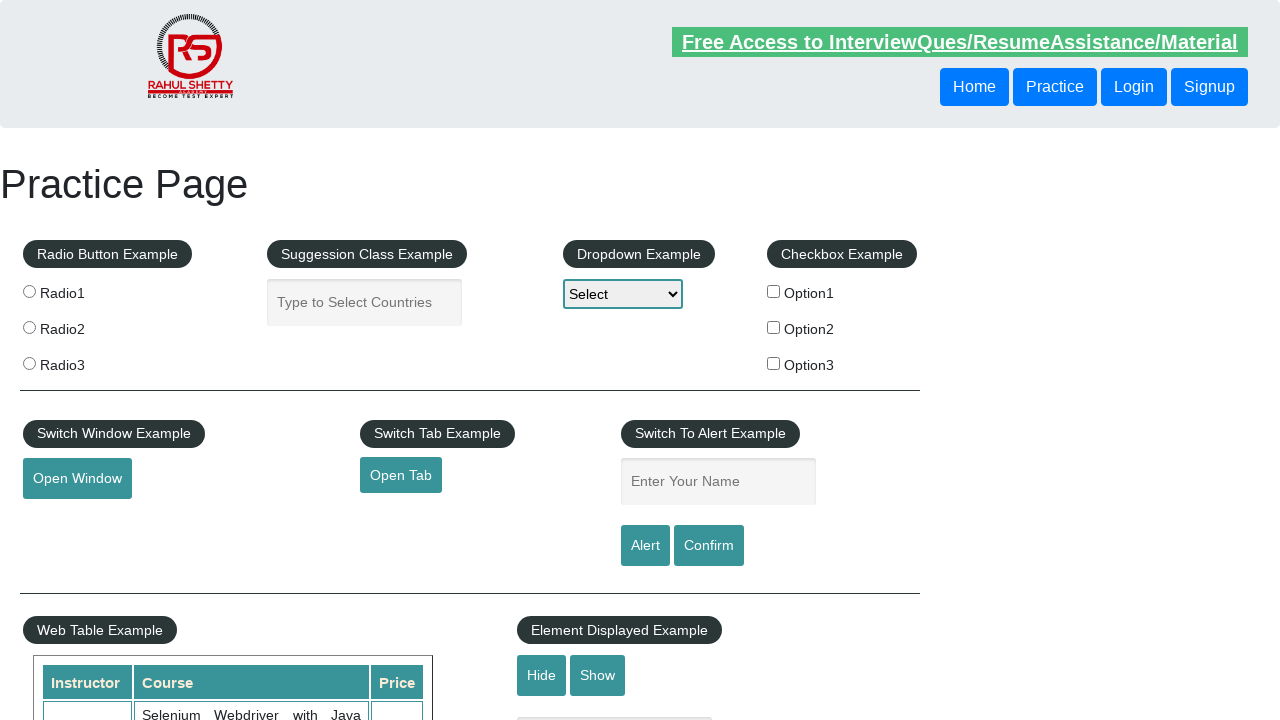

Set up dialog handler to verify alert contains name and accept
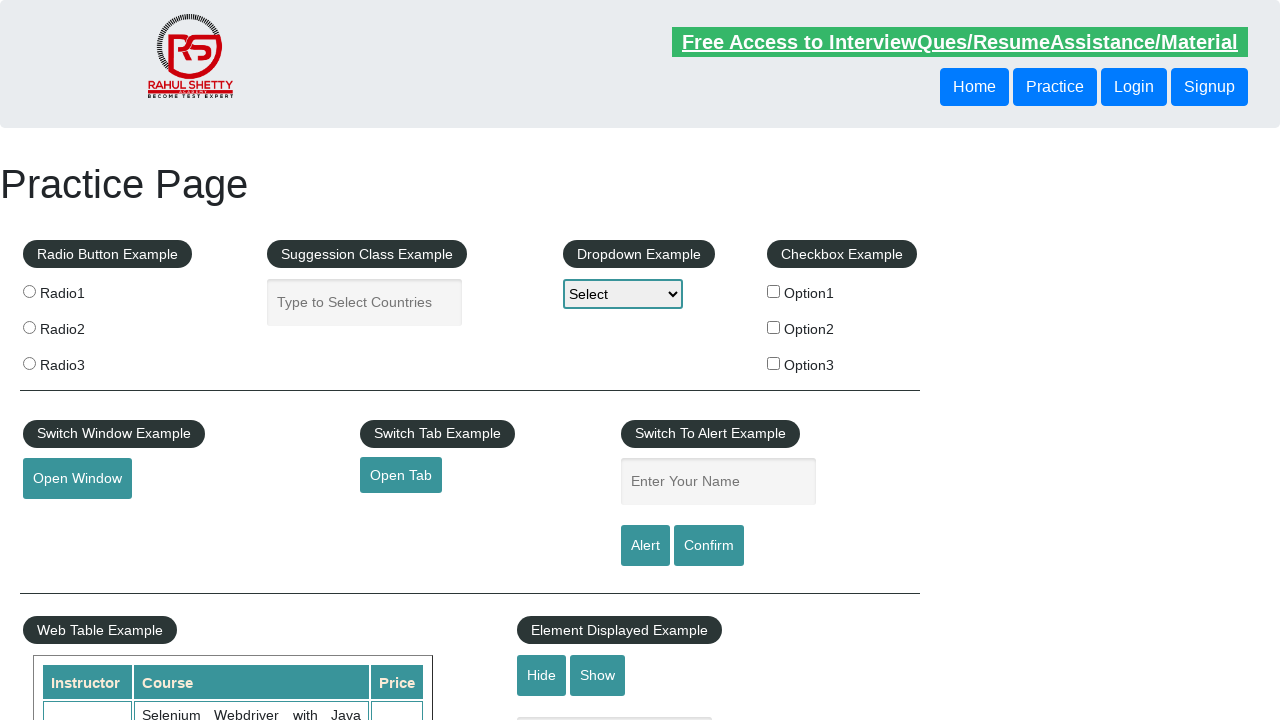

Clicked alert button to trigger dialog at (645, 546) on #alertbtn
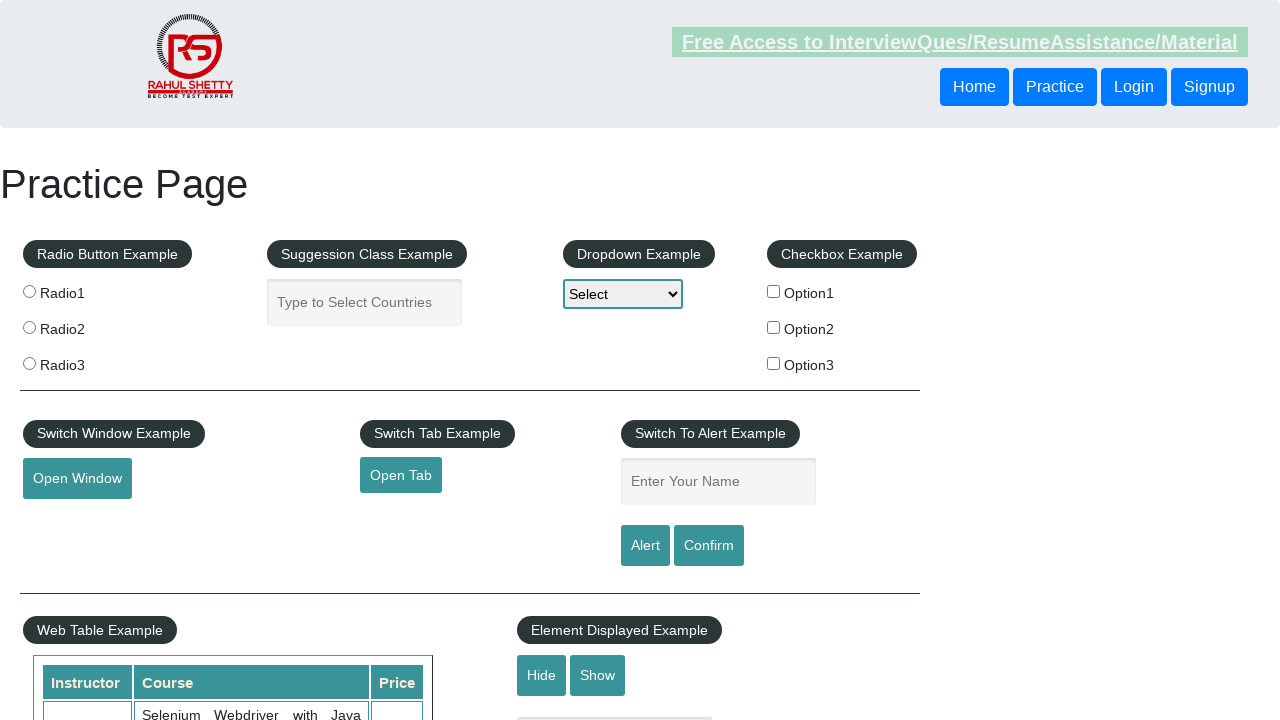

Waited for alert handling to complete
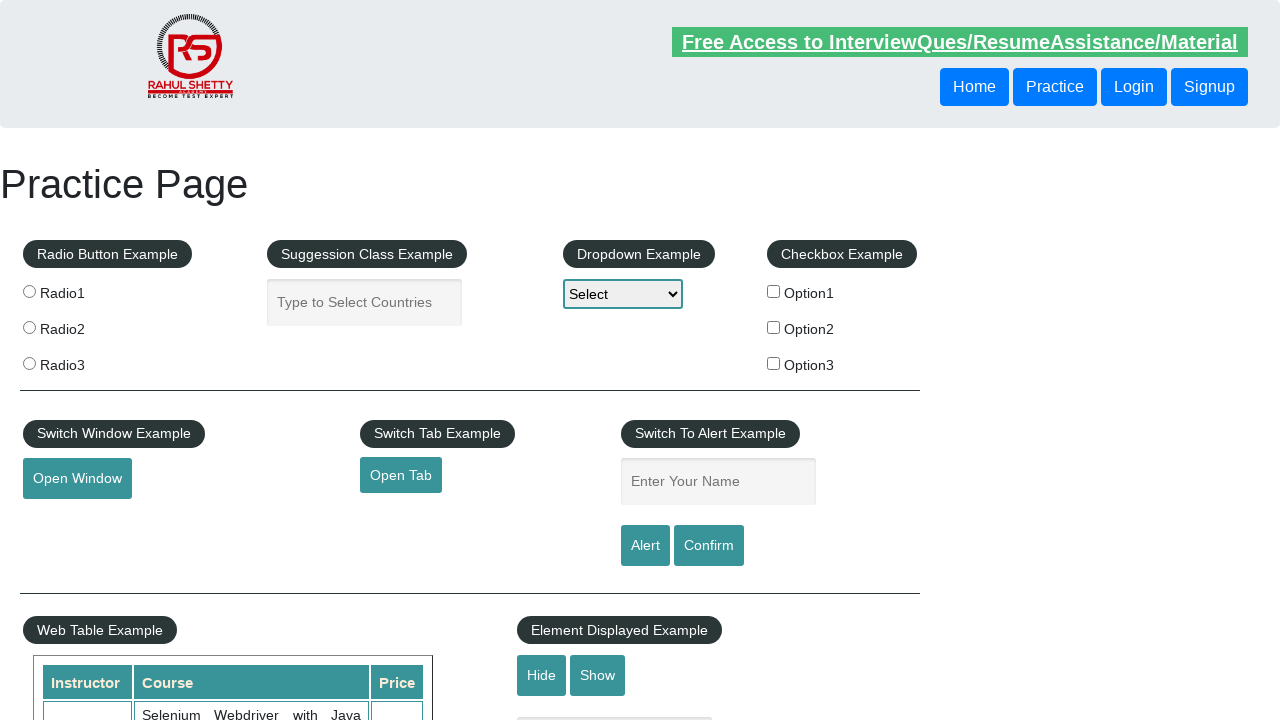

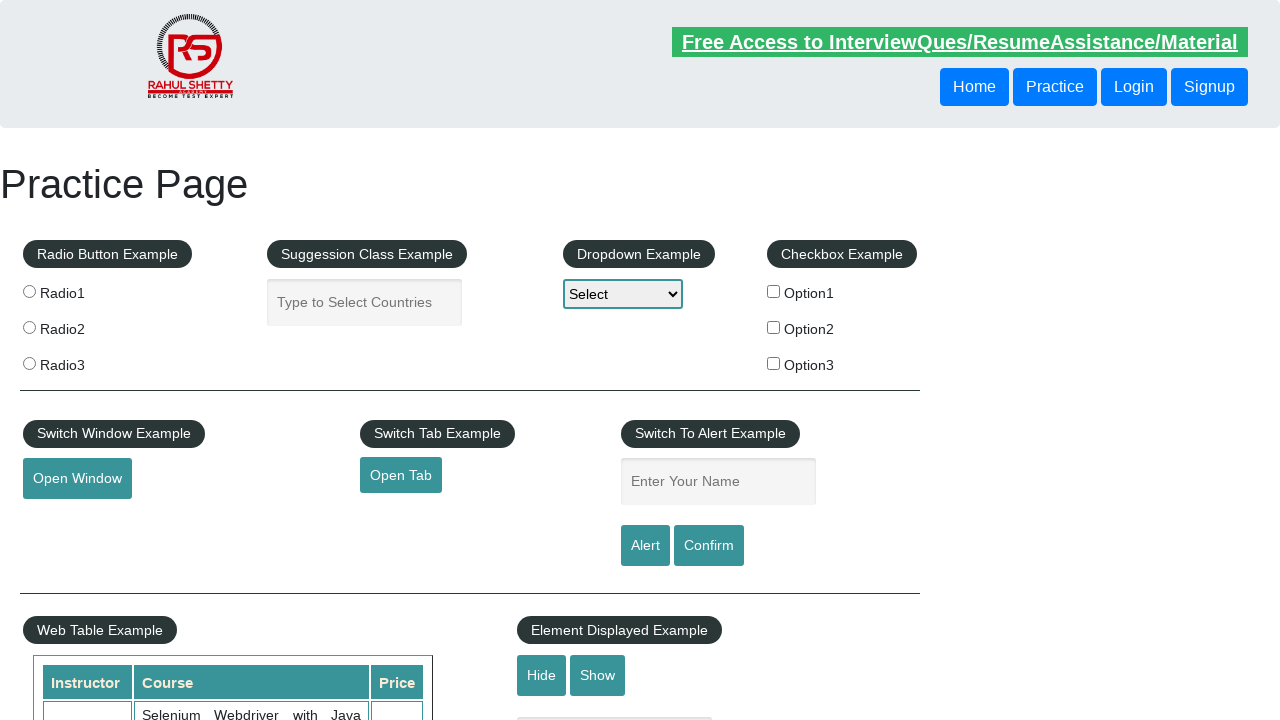